Tests adding multiple subjects to a multi-select input field on a practice form, then removing all but the first subject, and verifying the first subject still exists.

Starting URL: https://demoqa.com/

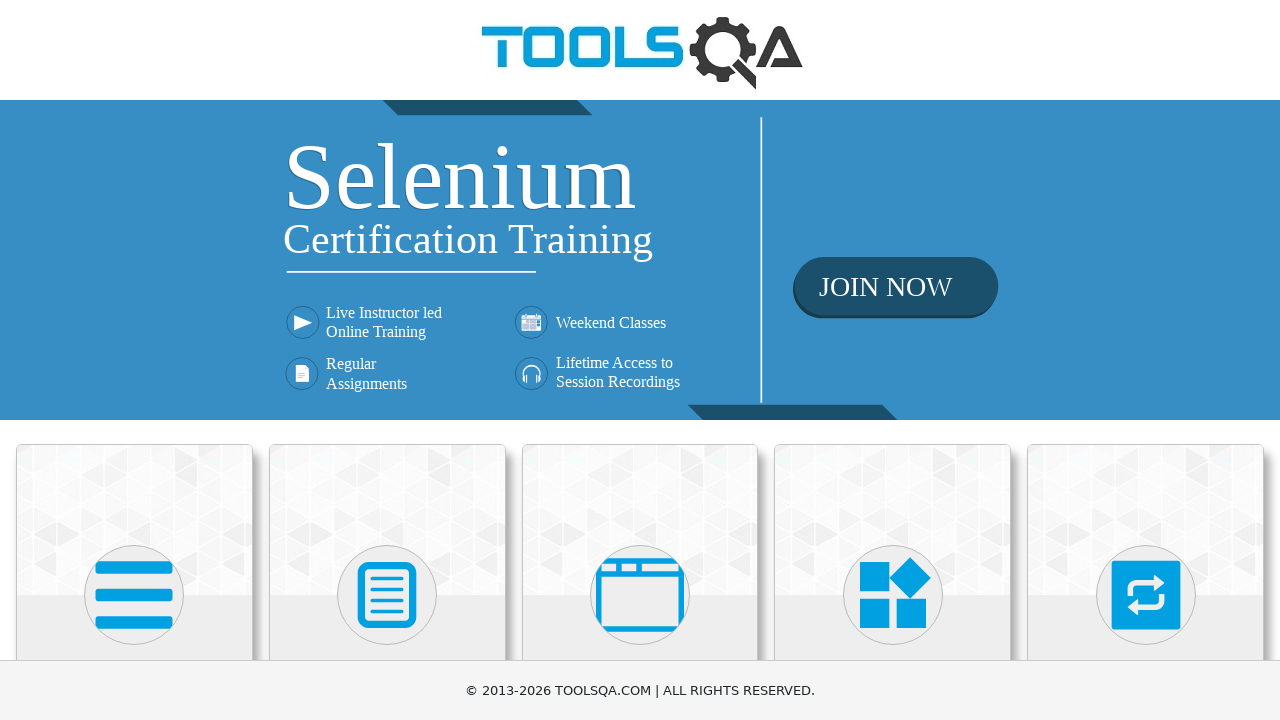

Scrolled down to view Forms card
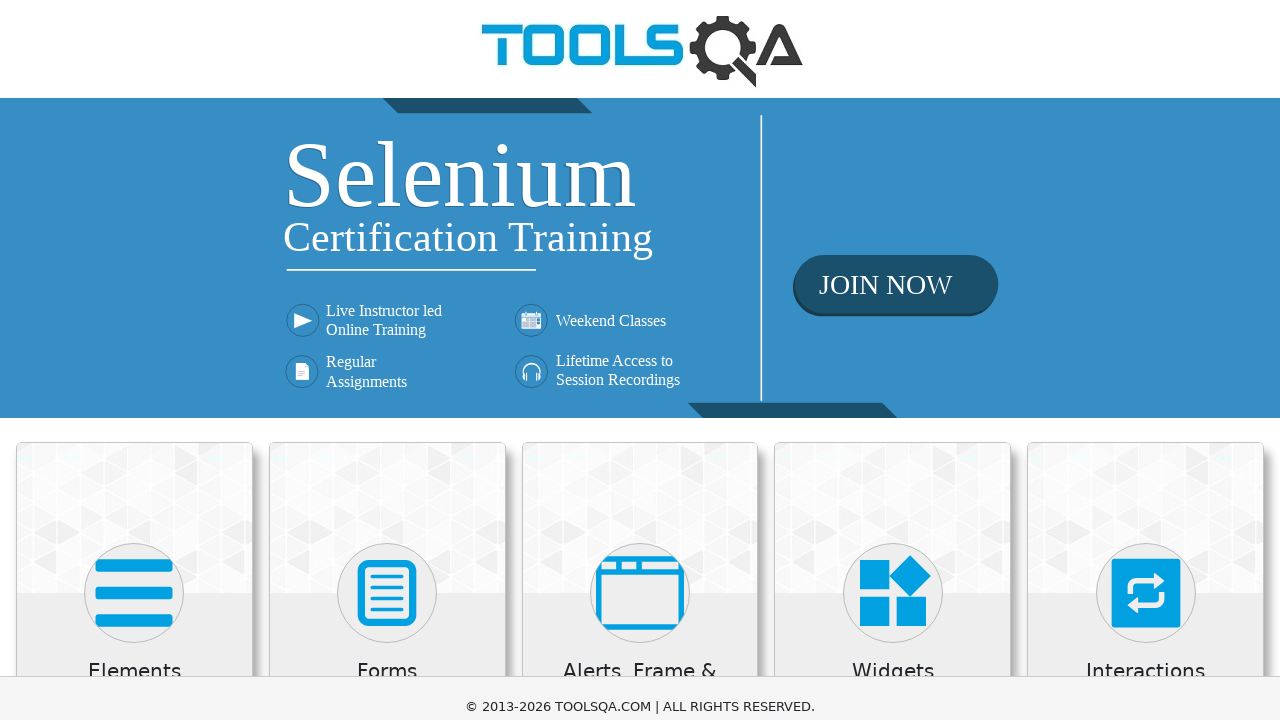

Clicked on Forms card at (387, 173) on xpath=//h5[text()='Forms']
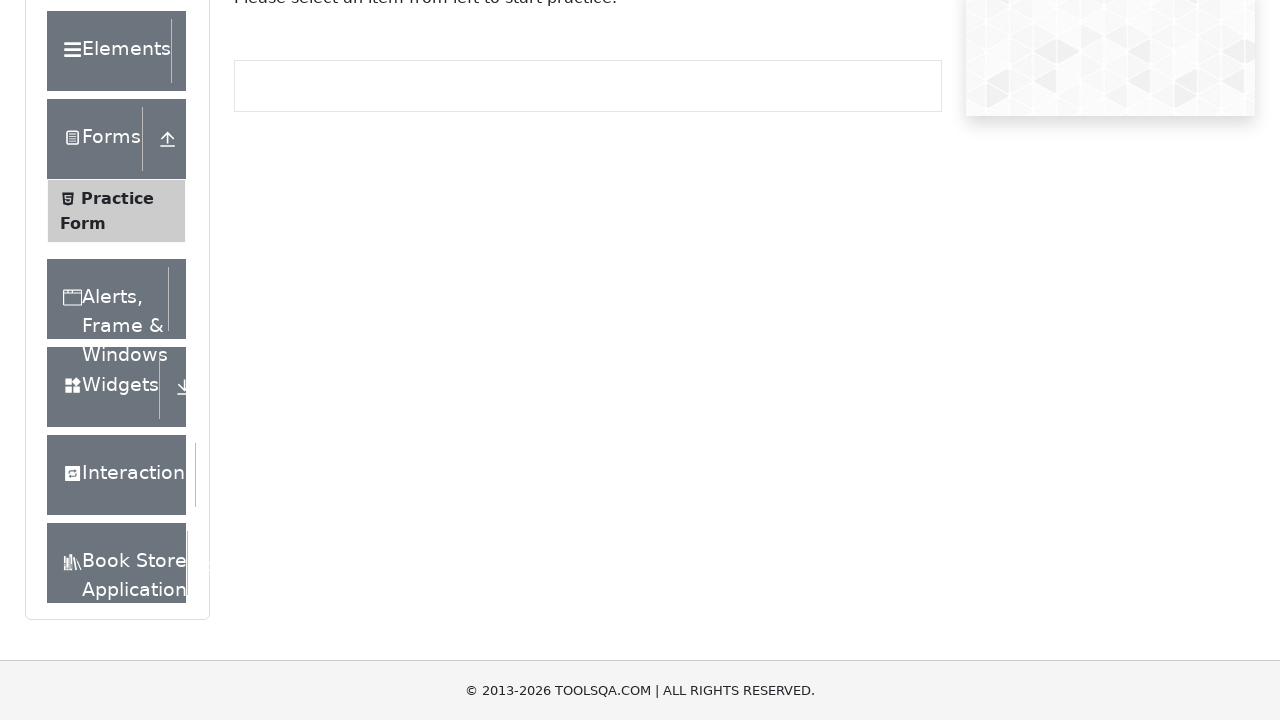

Clicked on Practice Form in side menu at (117, 198) on xpath=//span[text()='Practice Form']
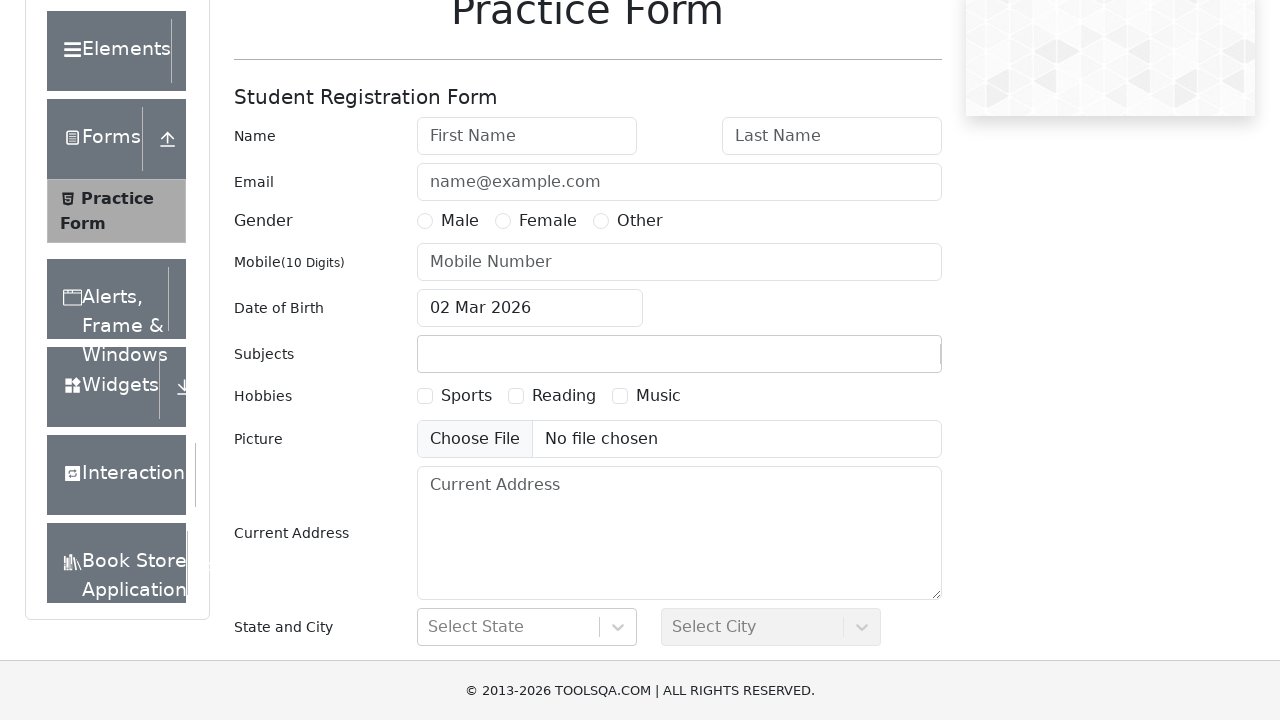

Scrolled to view subjects input field
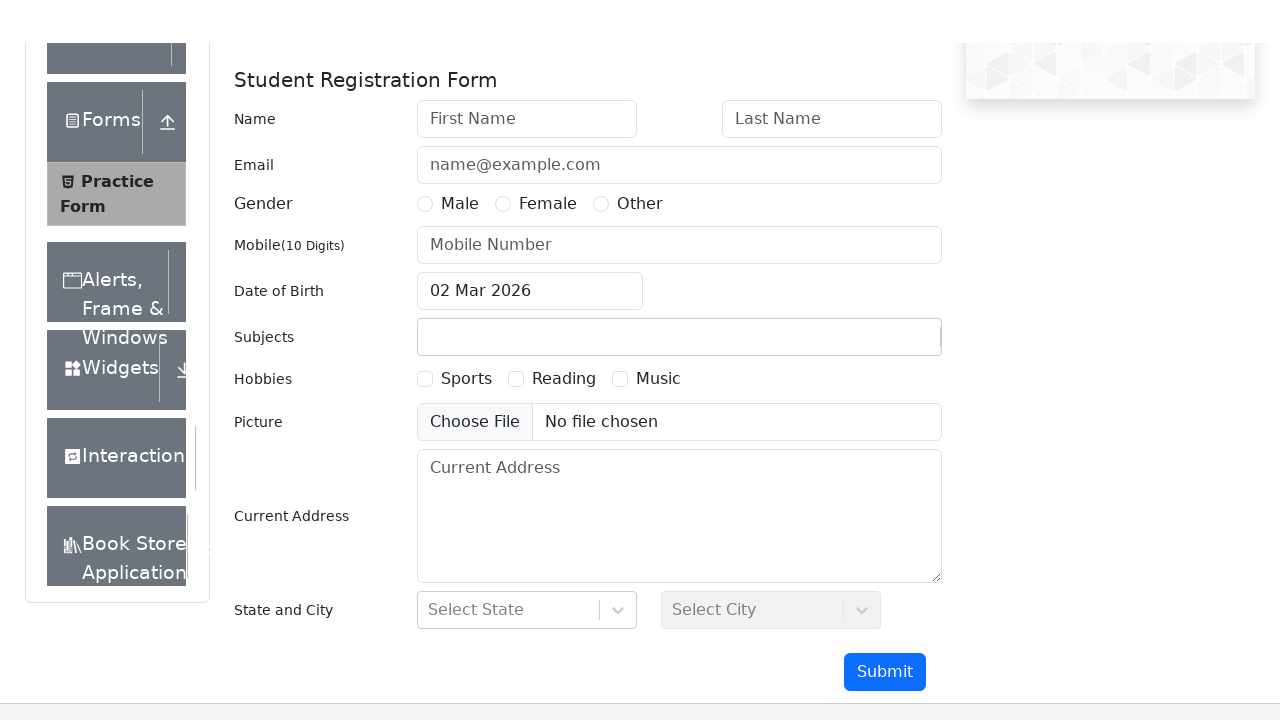

Filled subjects input with 'Accounting' on #subjectsInput
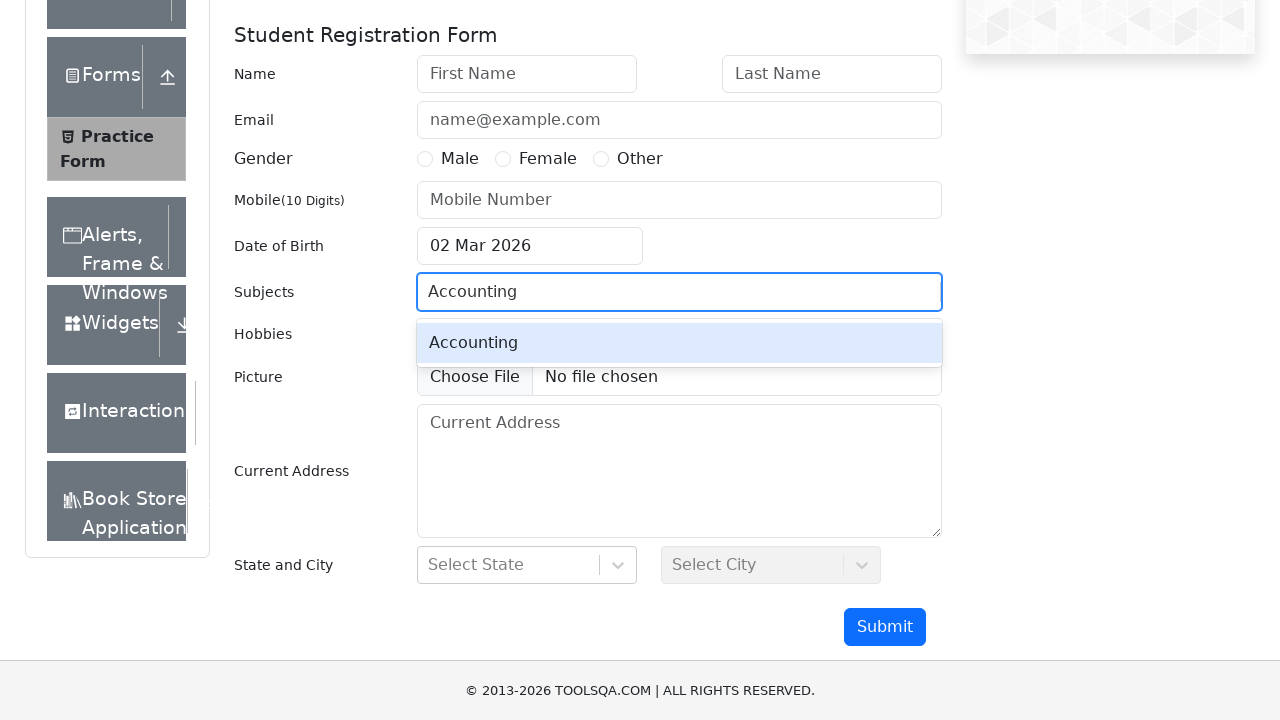

Pressed Enter to add 'Accounting' to subjects on #subjectsInput
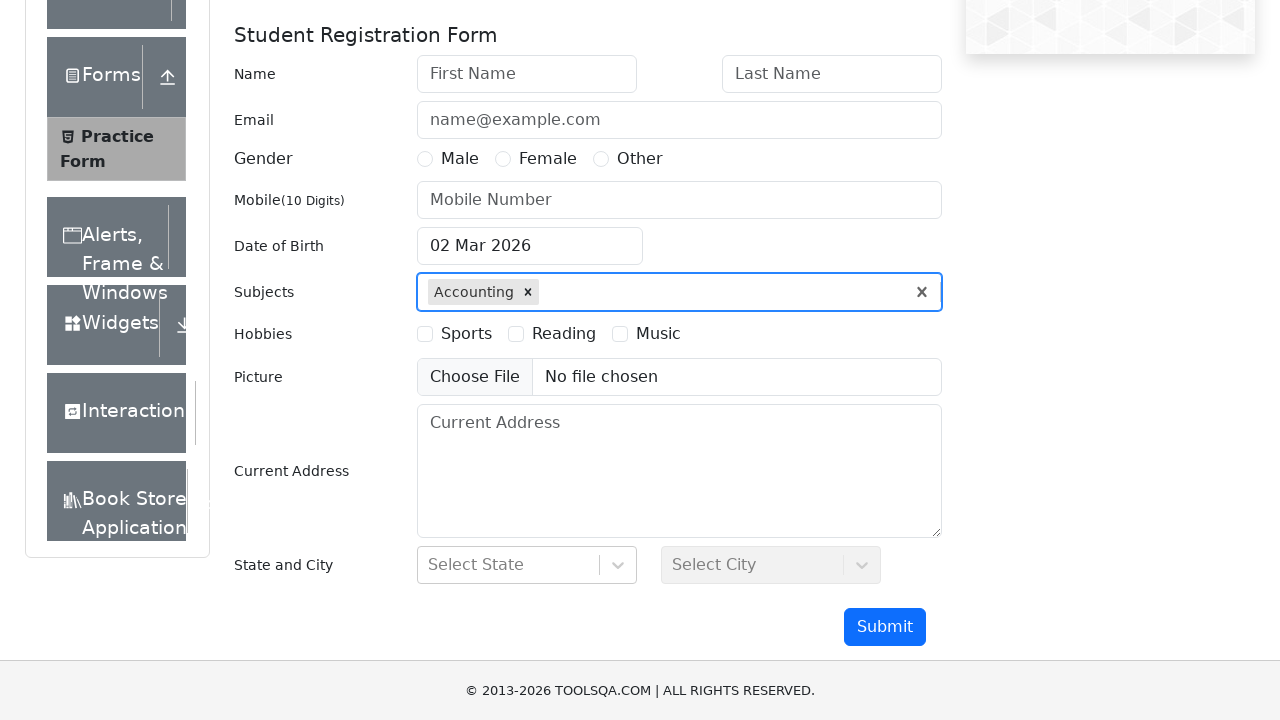

Filled subjects input with 'Maths' on #subjectsInput
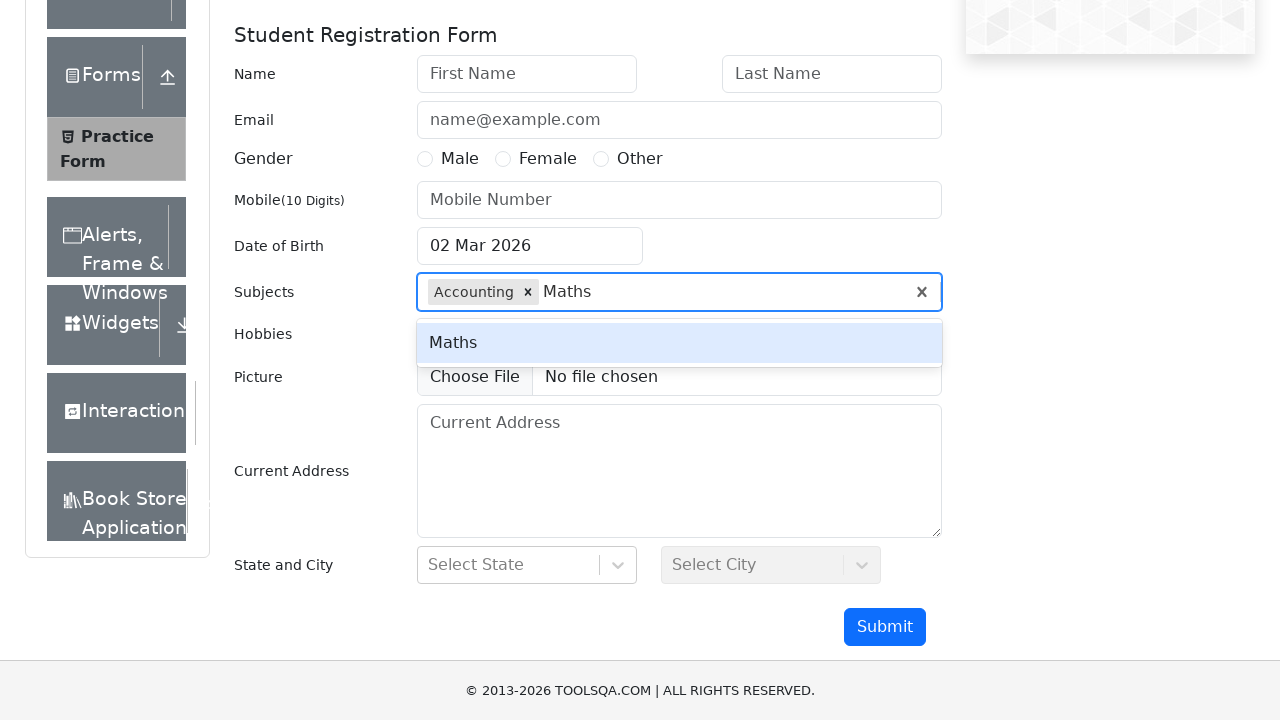

Pressed Enter to add 'Maths' to subjects on #subjectsInput
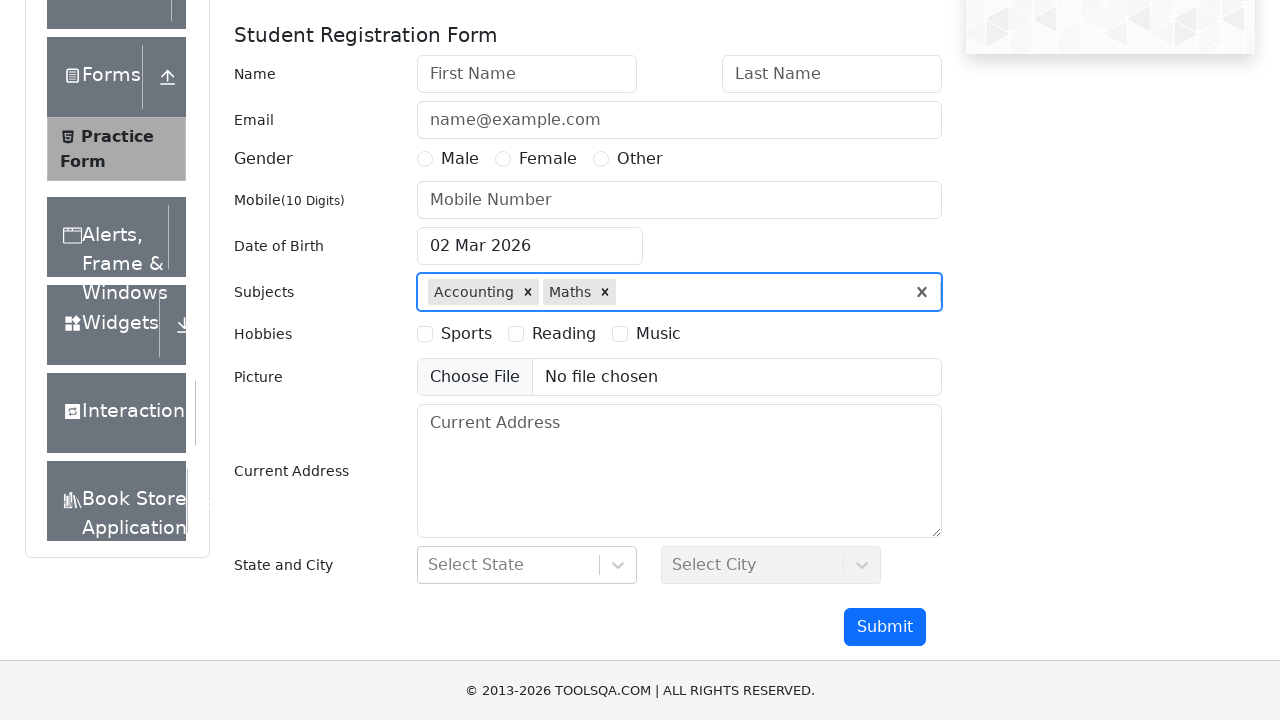

Filled subjects input with 'English' on #subjectsInput
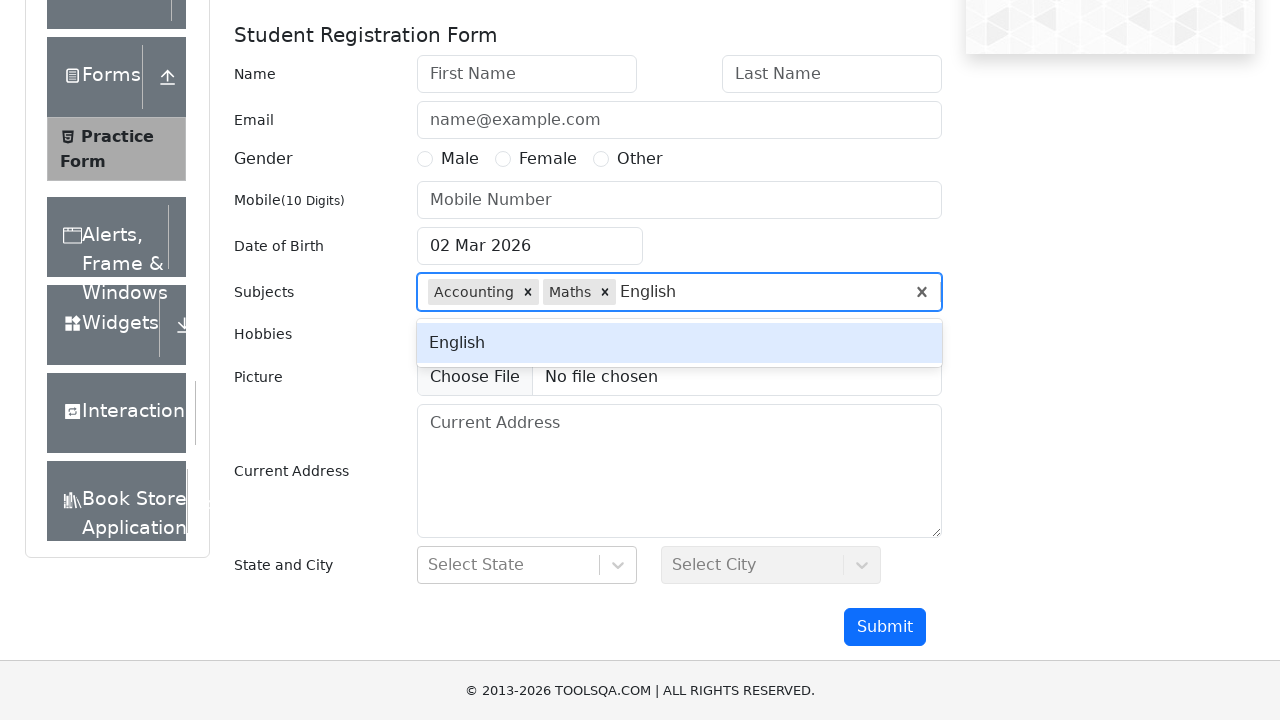

Pressed Enter to add 'English' to subjects on #subjectsInput
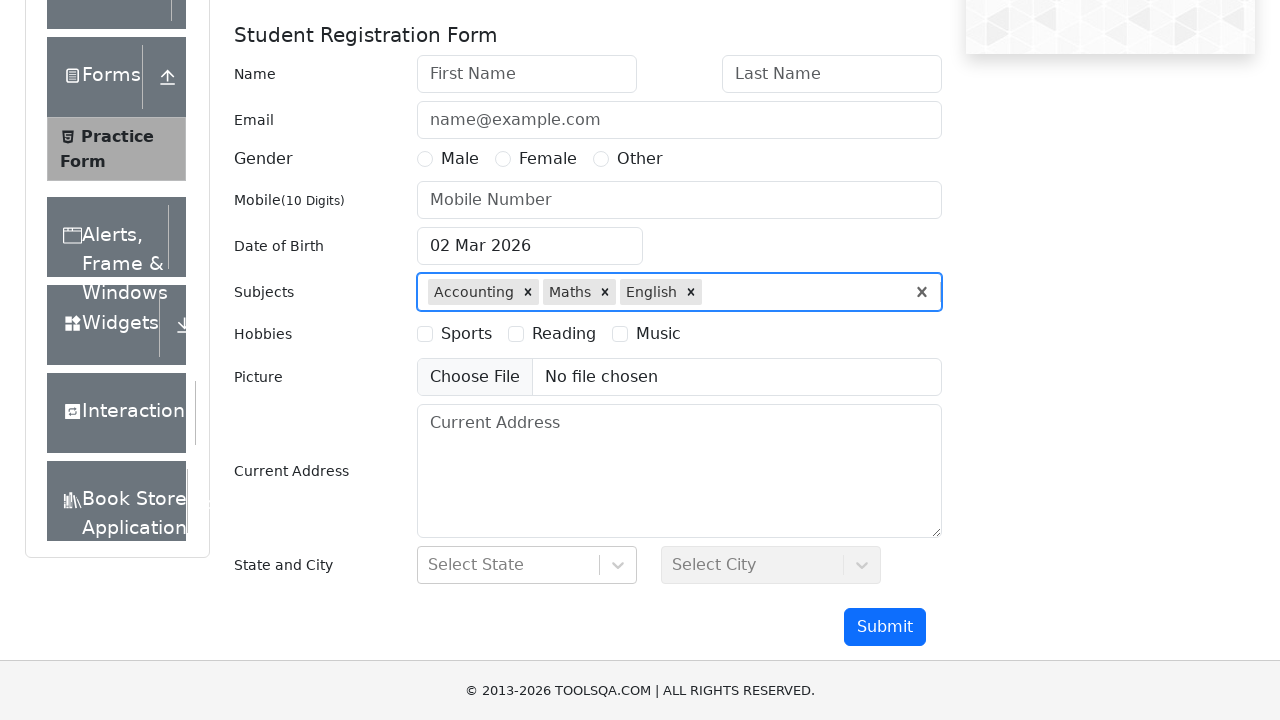

Filled subjects input with 'Chemistry' on #subjectsInput
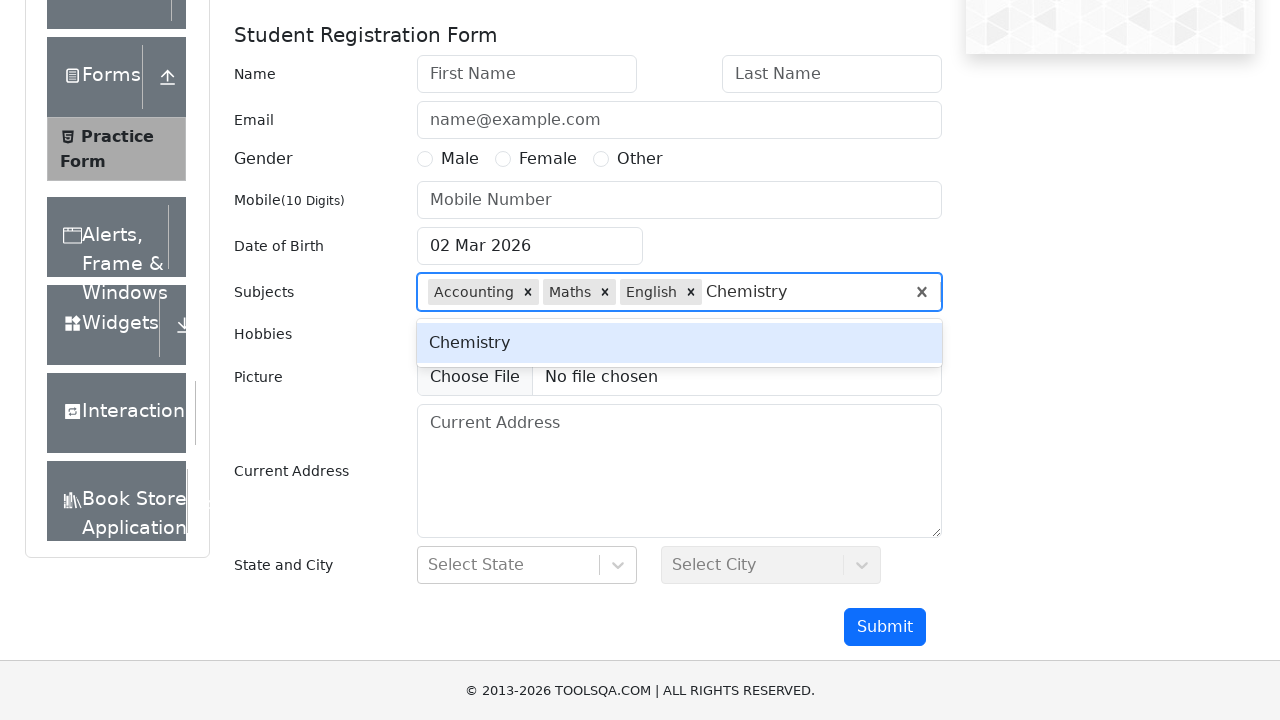

Pressed Enter to add 'Chemistry' to subjects on #subjectsInput
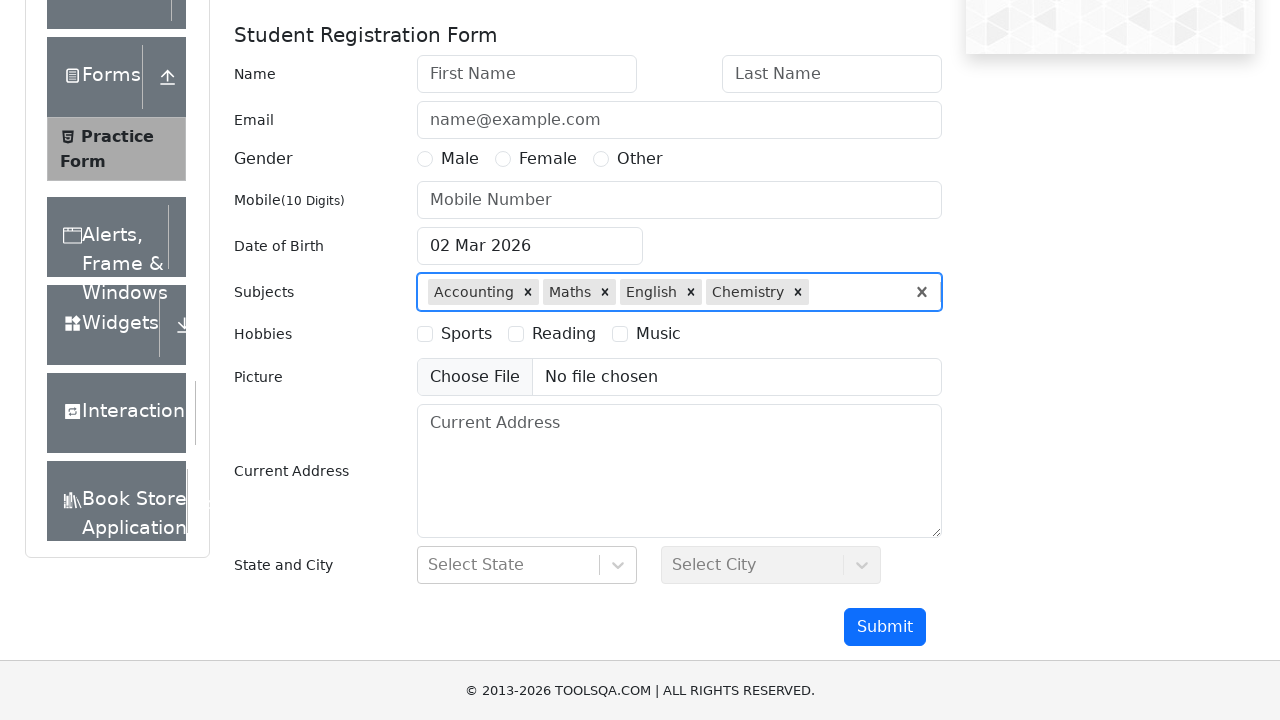

Filled subjects input with 'Commerce' on #subjectsInput
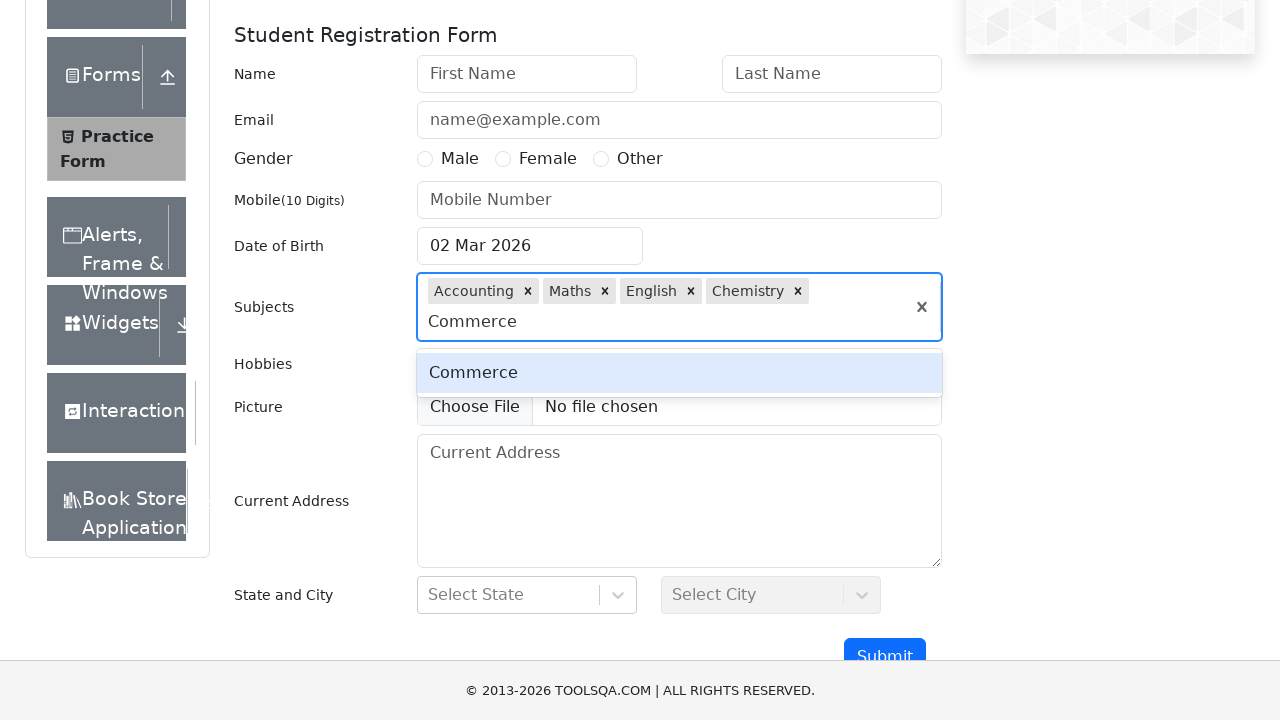

Pressed Enter to add 'Commerce' to subjects on #subjectsInput
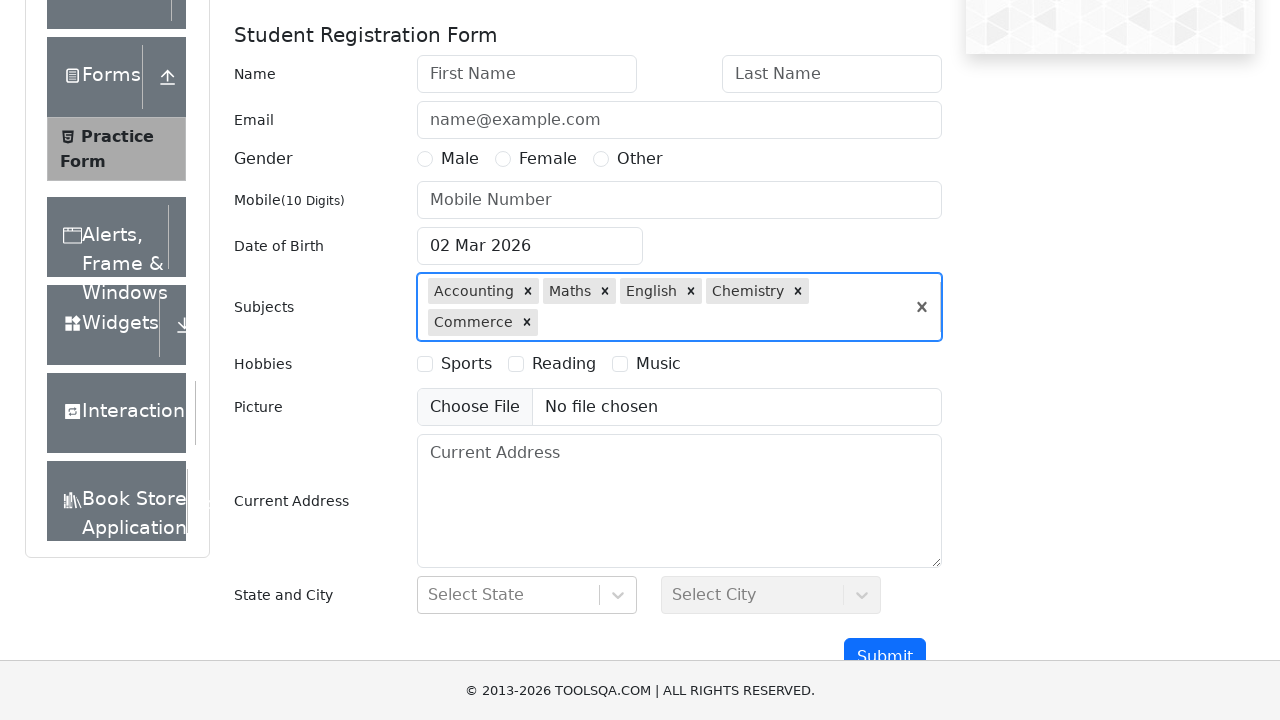

Filled subjects input with 'Computer Science' on #subjectsInput
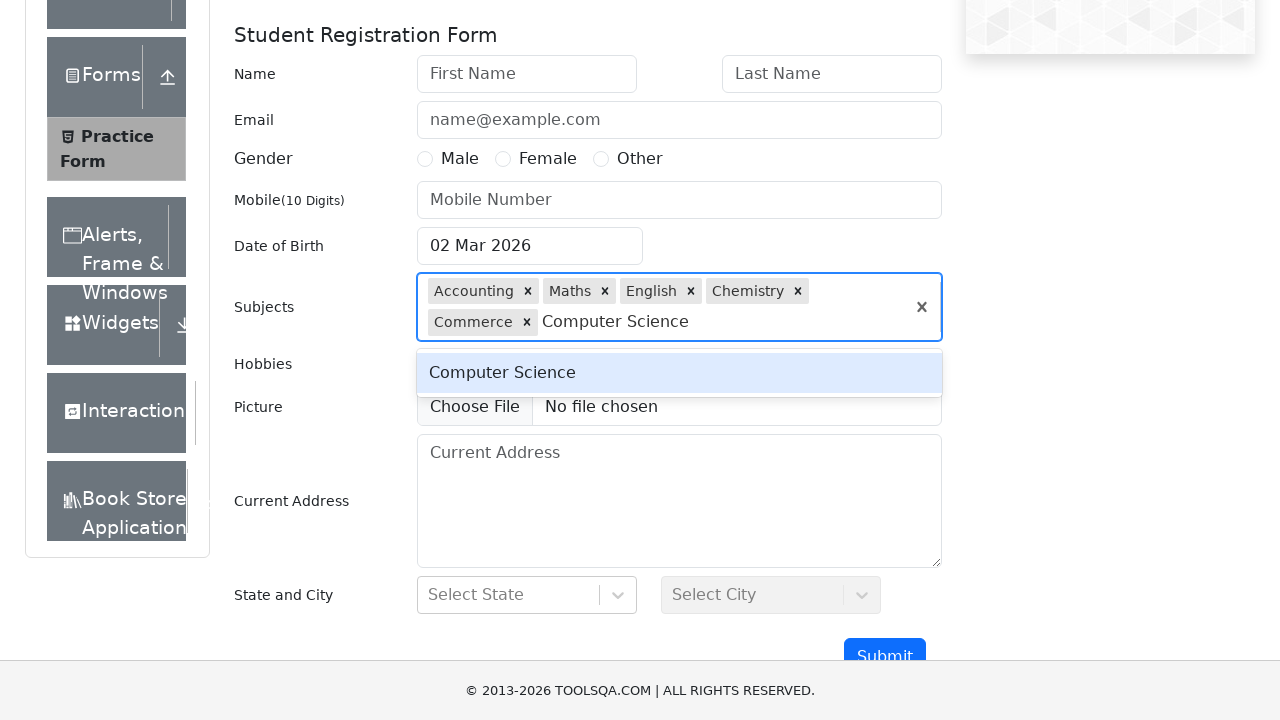

Pressed Enter to add 'Computer Science' to subjects on #subjectsInput
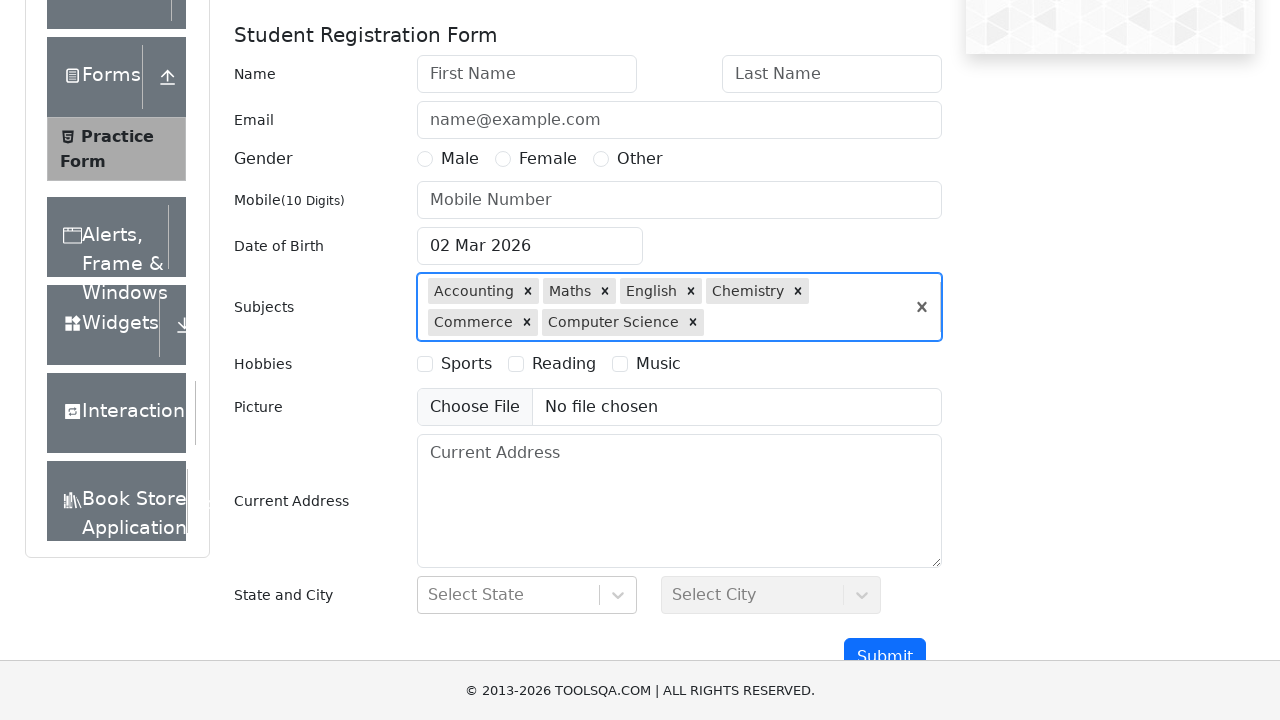

Clicked remove button for subject 'Computer Science' at (693, 322) on //div[contains(@class,'multiValue')][./div[text()='Computer Science']]/div[2]
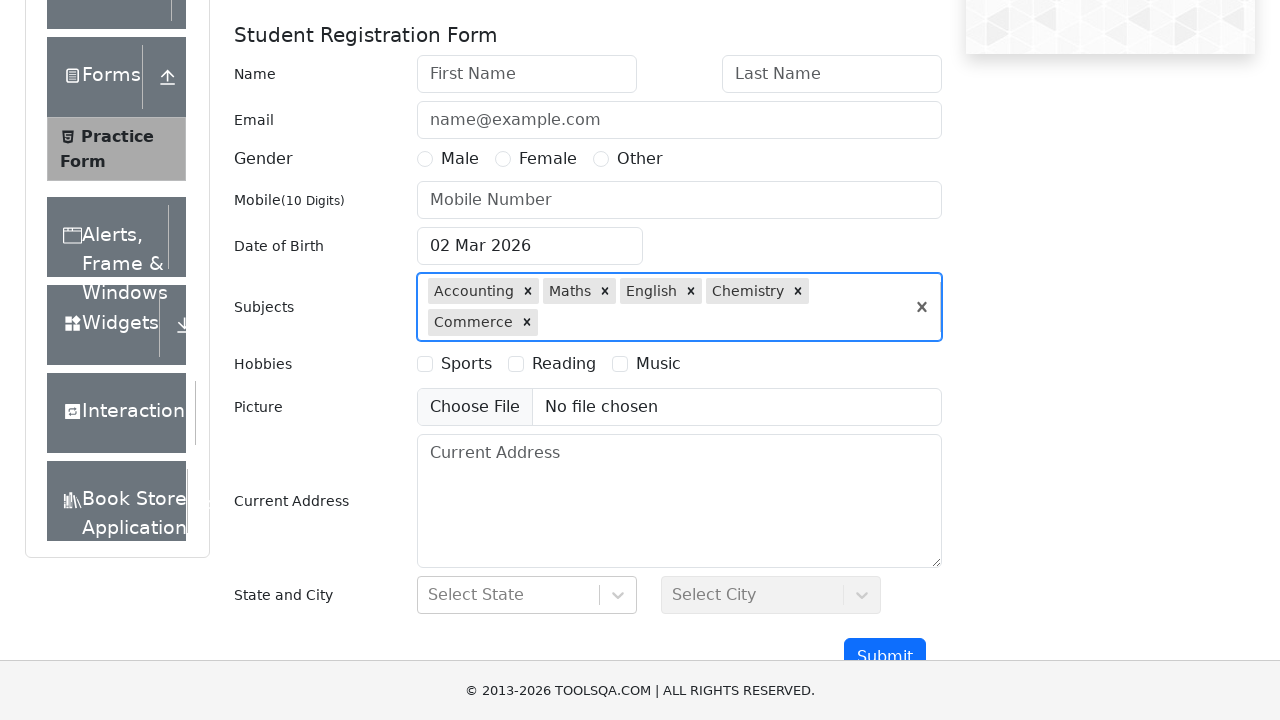

Clicked remove button for subject 'Commerce' at (527, 322) on //div[contains(@class,'multiValue')][./div[text()='Commerce']]/div[2]
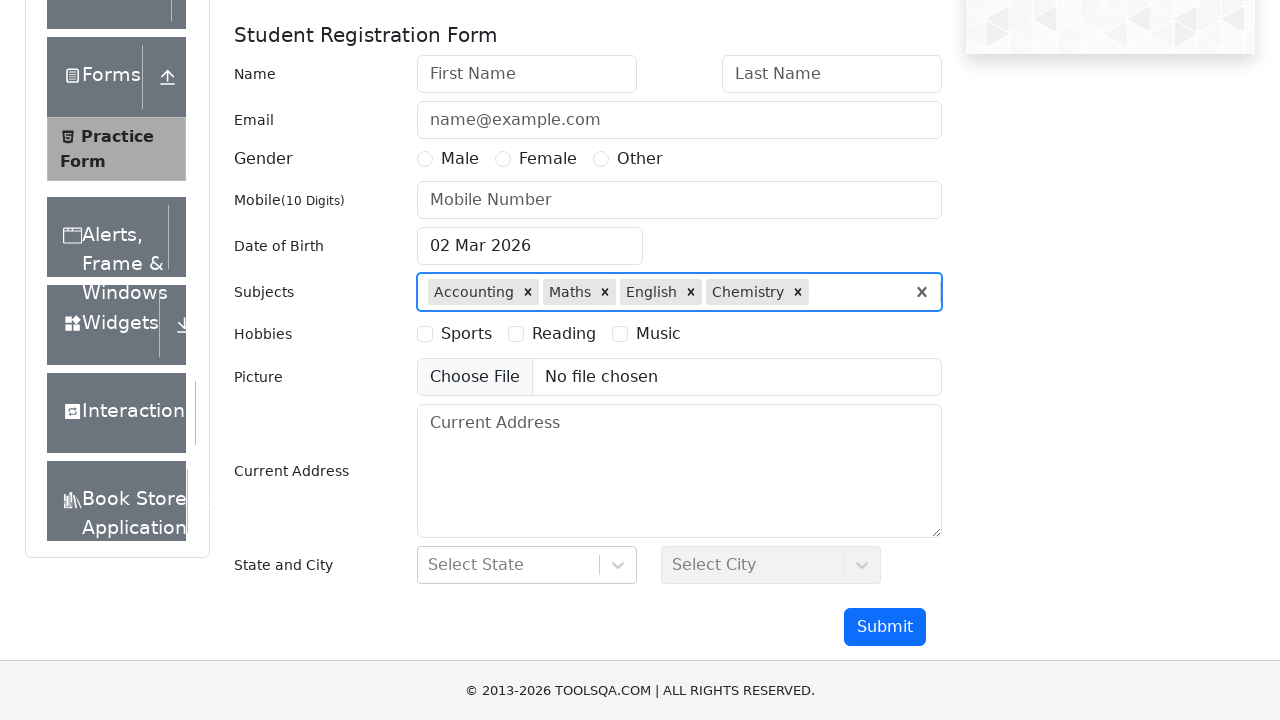

Clicked remove button for subject 'Chemistry' at (798, 292) on //div[contains(@class,'multiValue')][./div[text()='Chemistry']]/div[2]
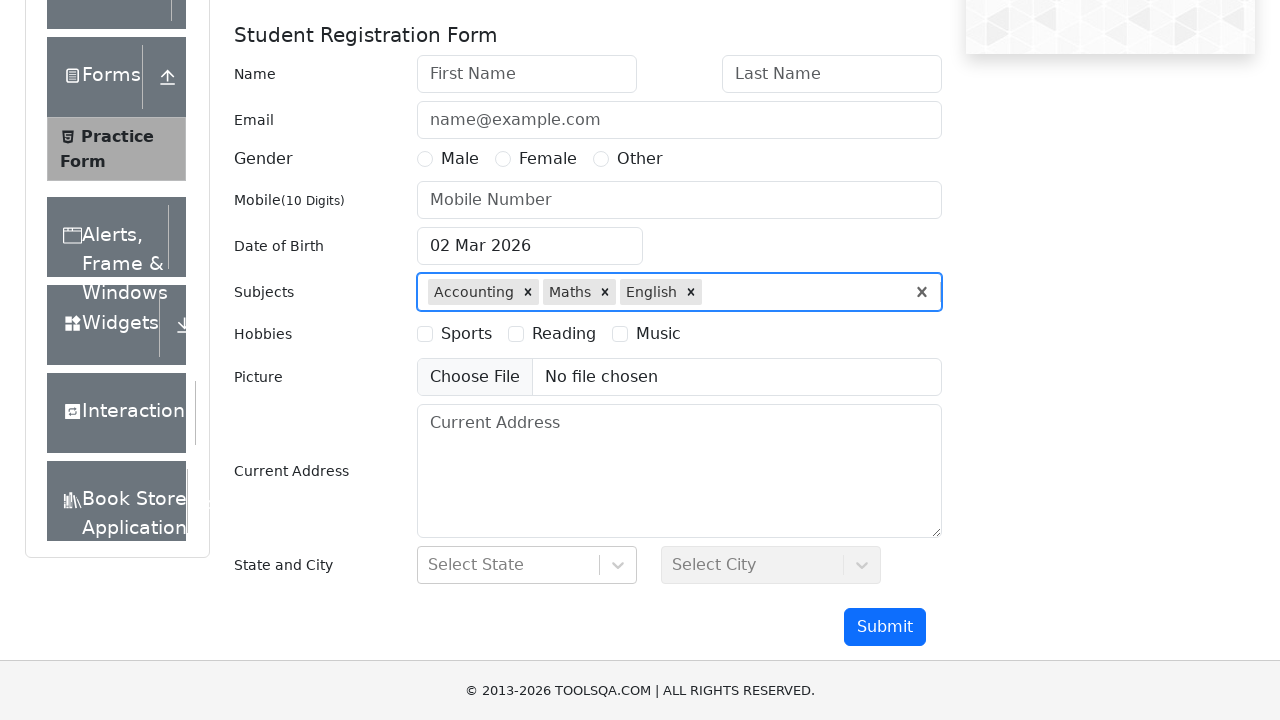

Clicked remove button for subject 'English' at (691, 292) on //div[contains(@class,'multiValue')][./div[text()='English']]/div[2]
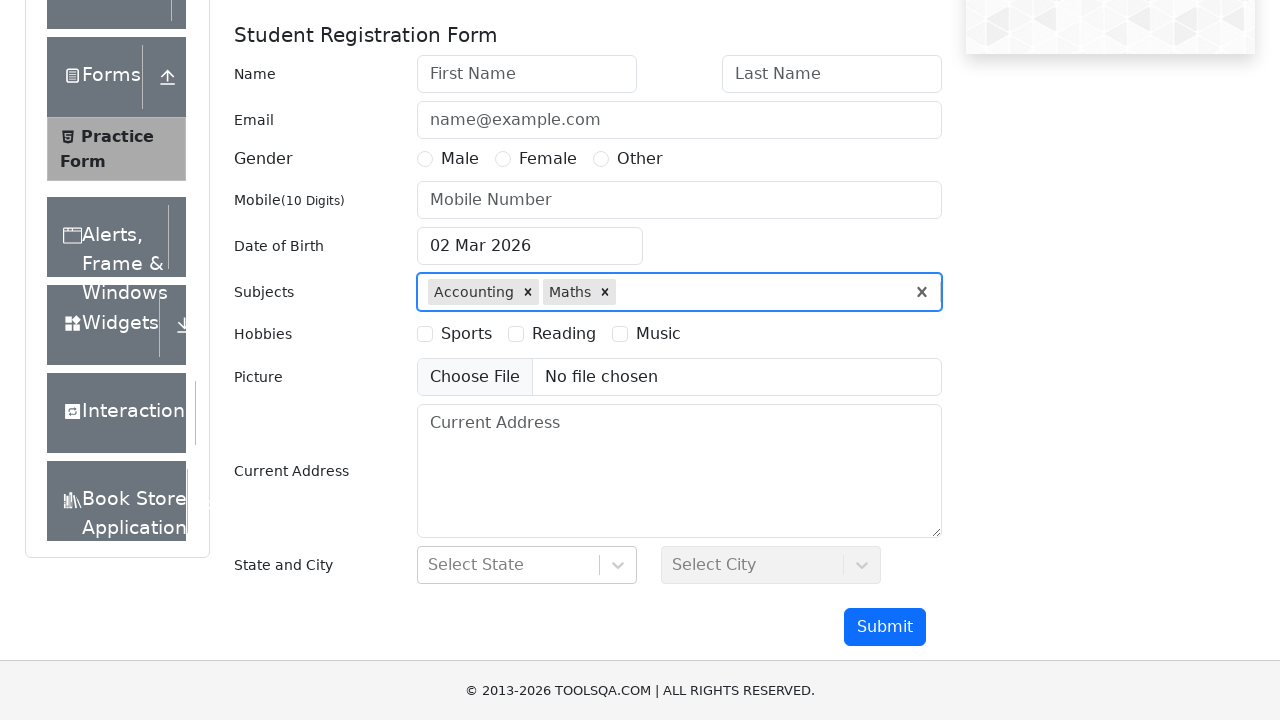

Clicked remove button for subject 'Maths' at (605, 292) on //div[contains(@class,'multiValue')][./div[text()='Maths']]/div[2]
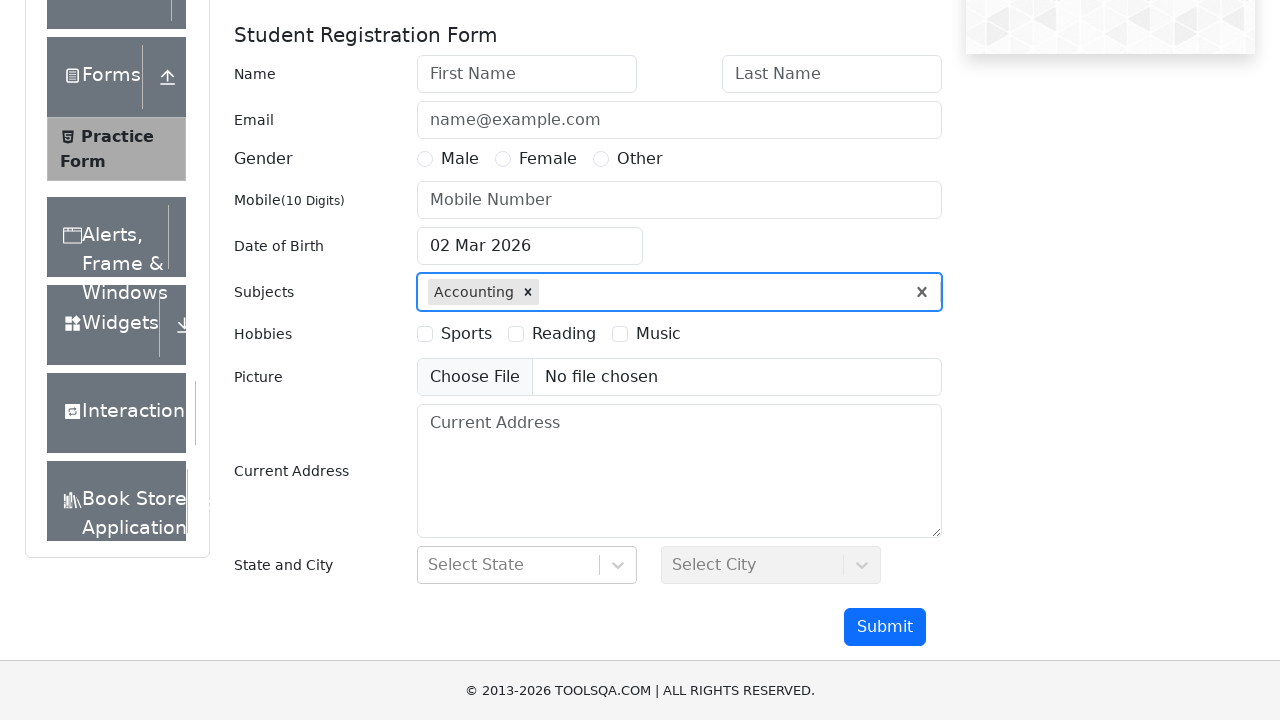

Verified first subject 'Accounting' still exists
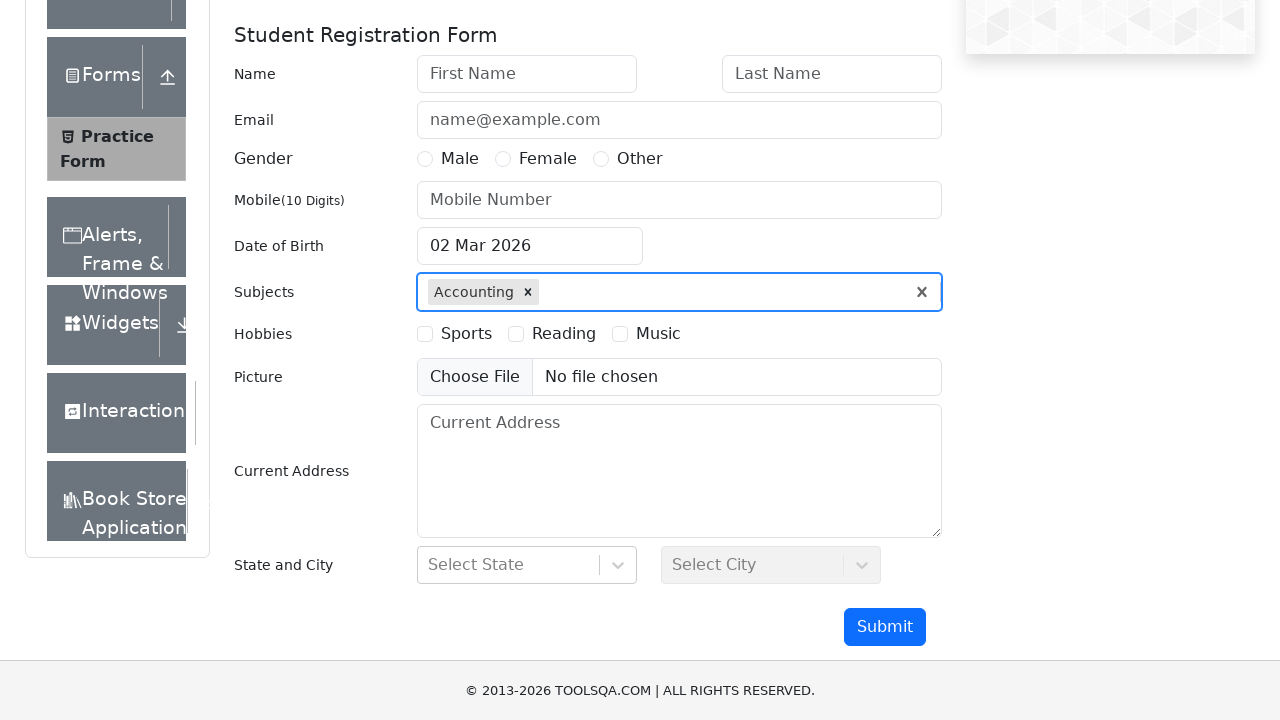

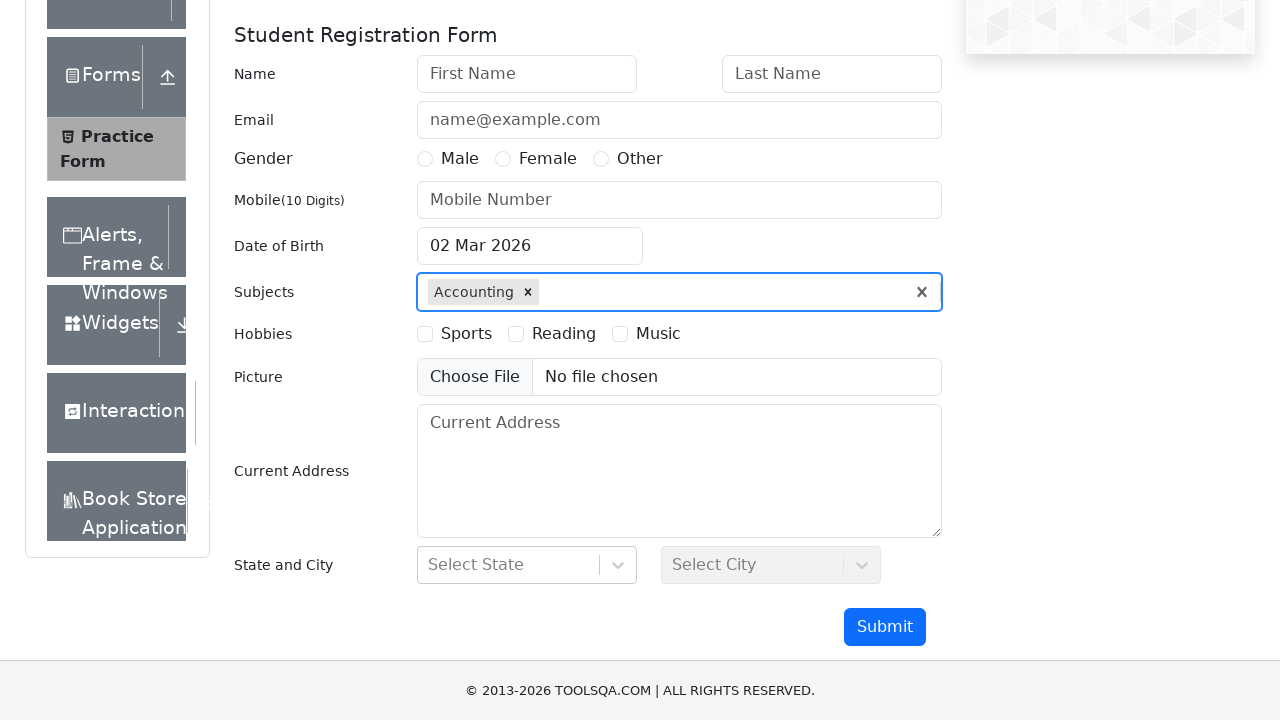